Tests various dropdown interactions on a travel booking form, including selecting origin/destination cities and typing in an auto-suggest field

Starting URL: https://rahulshettyacademy.com/dropdownsPractise/

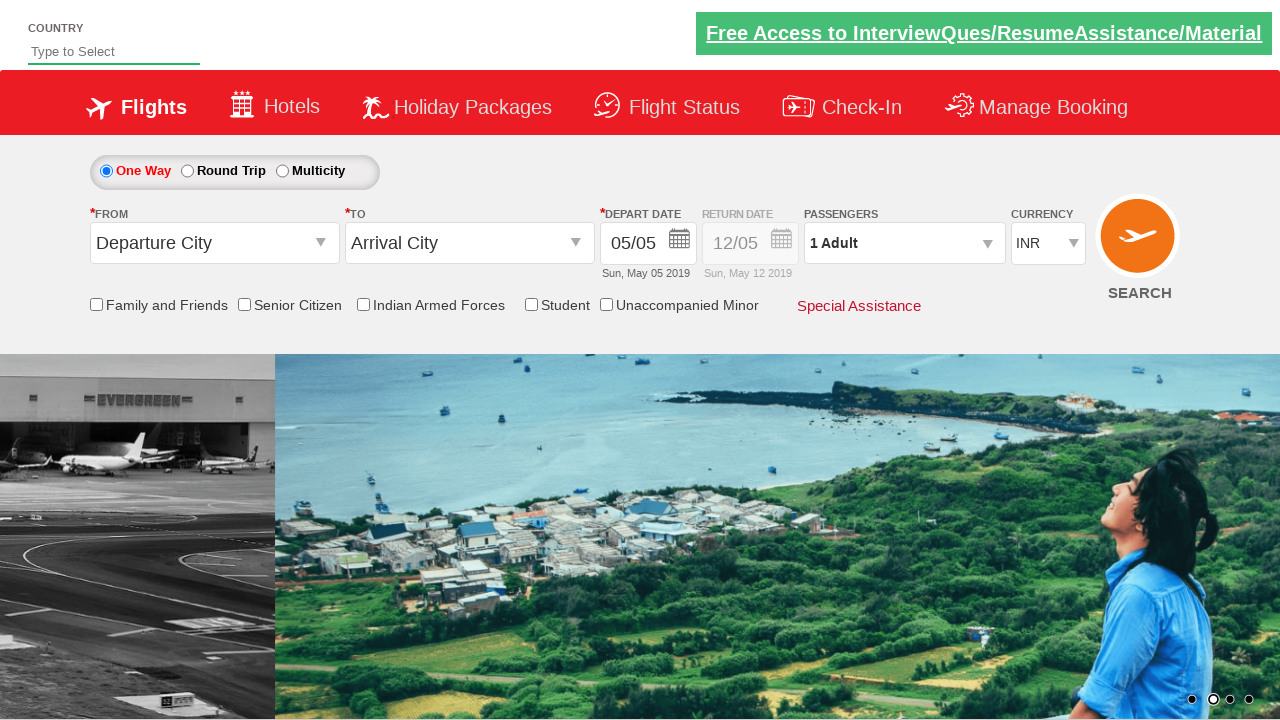

Clicked on origin station dropdown at (214, 243) on #ctl00_mainContent_ddl_originStation1_CTXT
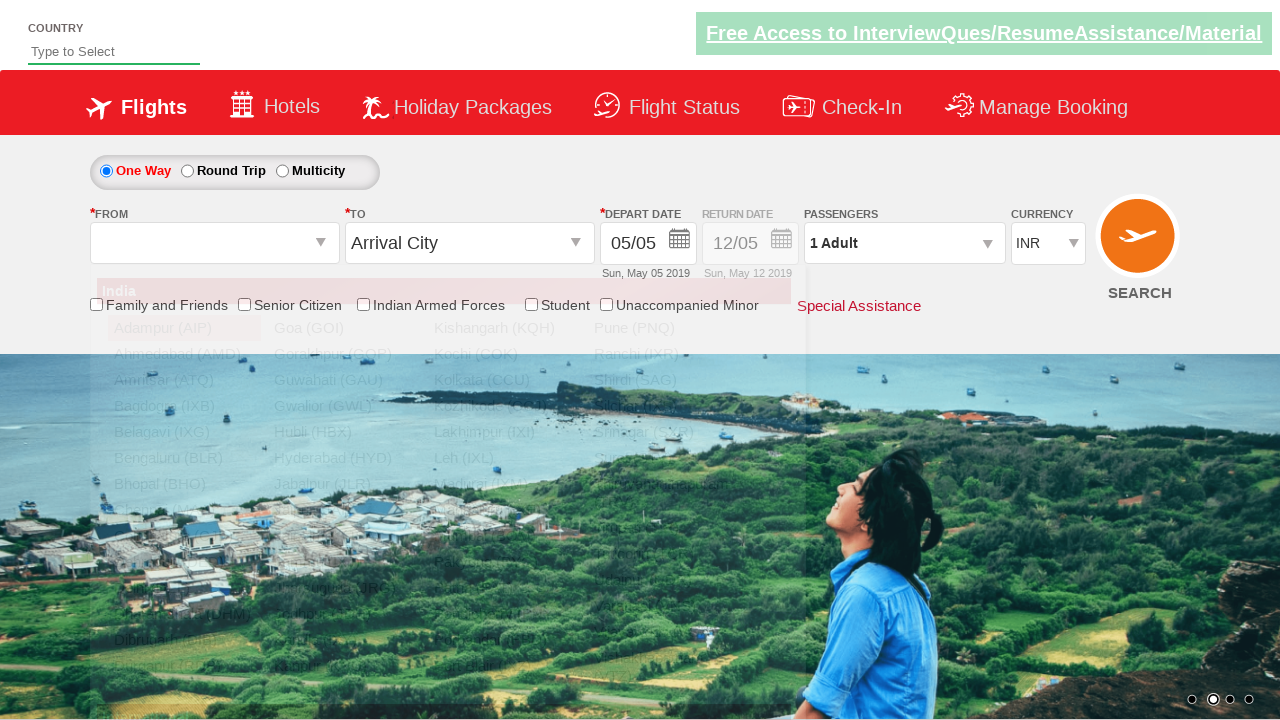

Selected Bengaluru (BLR) as origin city at (184, 458) on xpath=//div[@id='ctl00_mainContent_ddl_originStation1_CTNR']//a[text()=' Bengalu
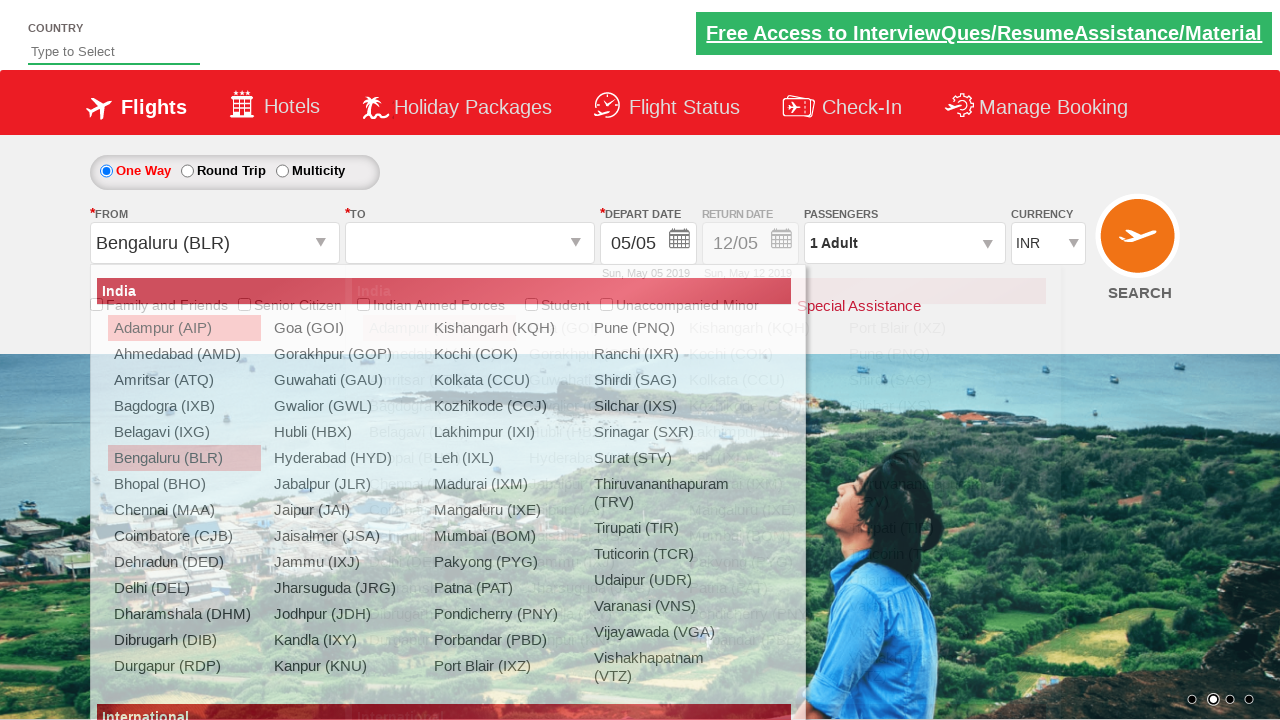

Selected Mumbai (BOM) as destination city at (759, 536) on xpath=//div[@id='ctl00_mainContent_ddl_destinationStation1_CTNR']//a[text()=' Mu
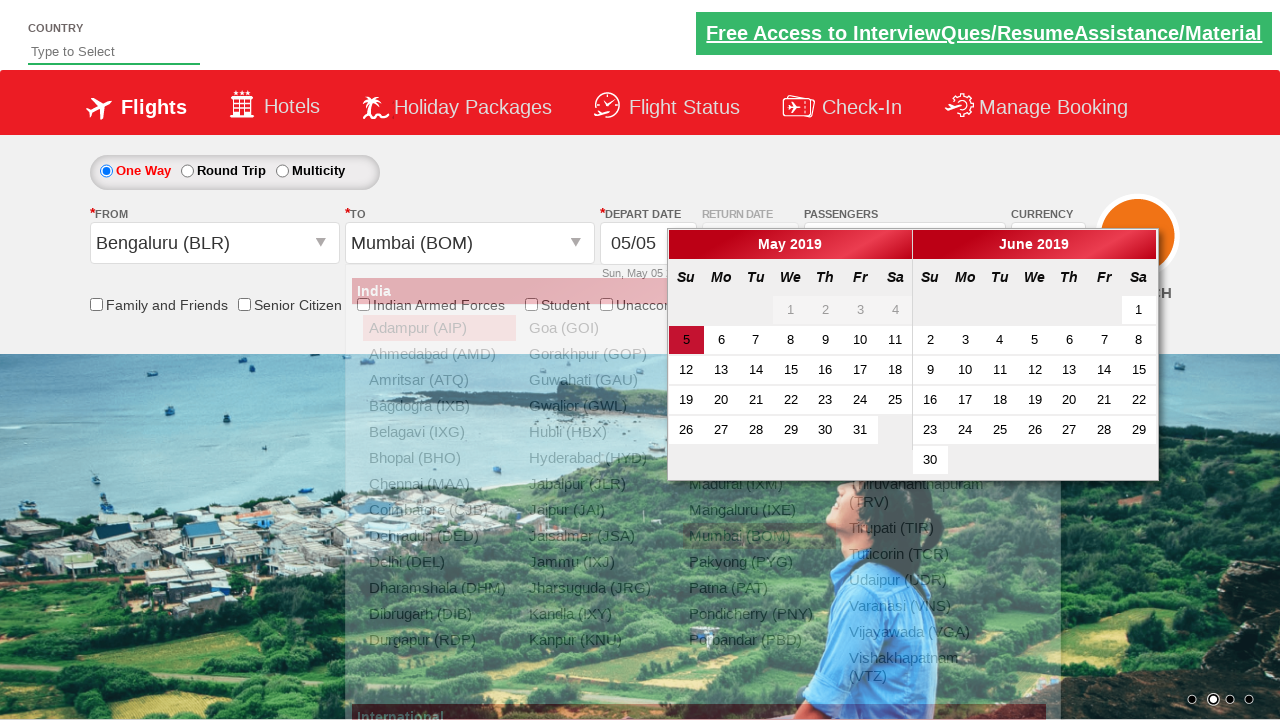

Typed 'ind' in auto-suggest field on input[placeholder='Type to Select']
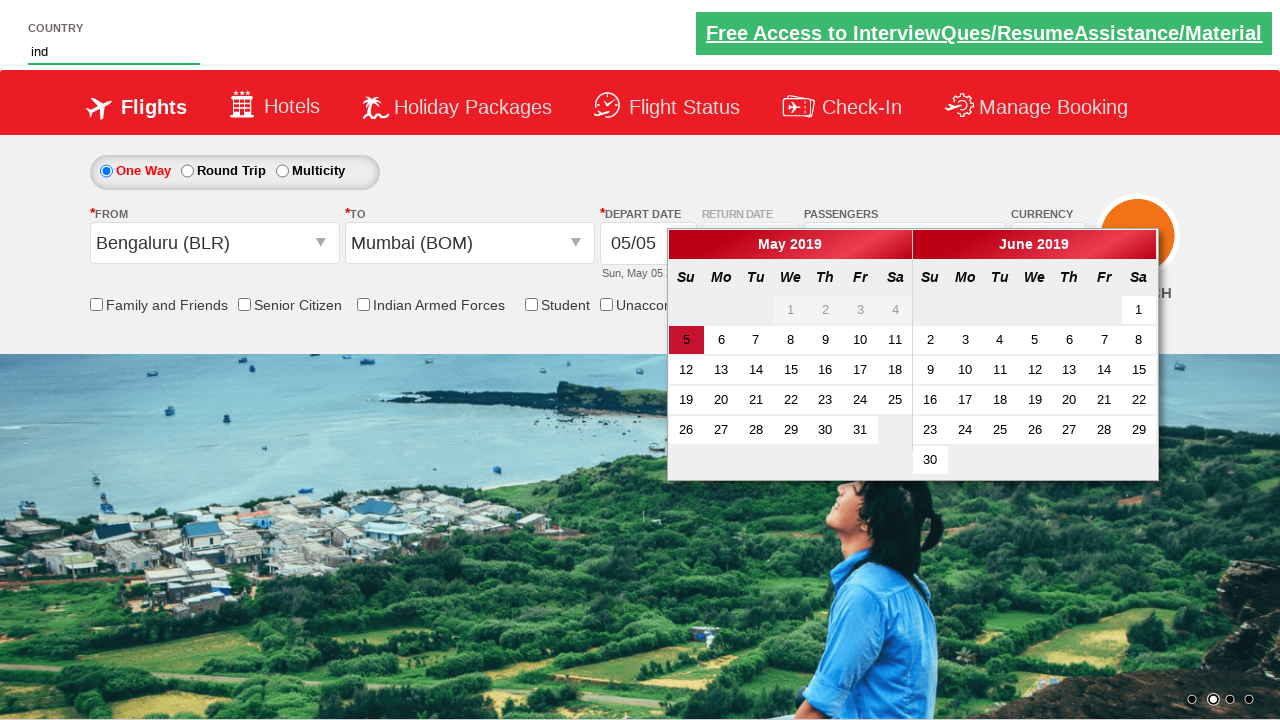

Auto-suggest options appeared
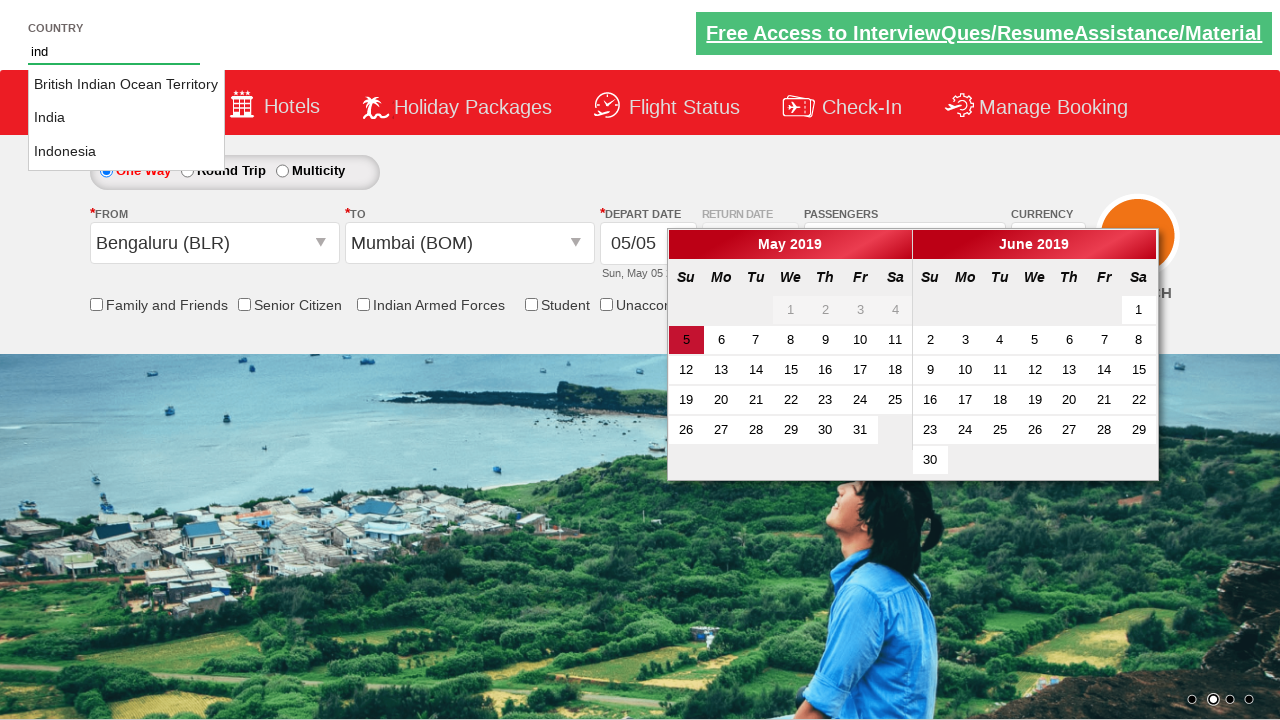

Retrieved all auto-suggest options
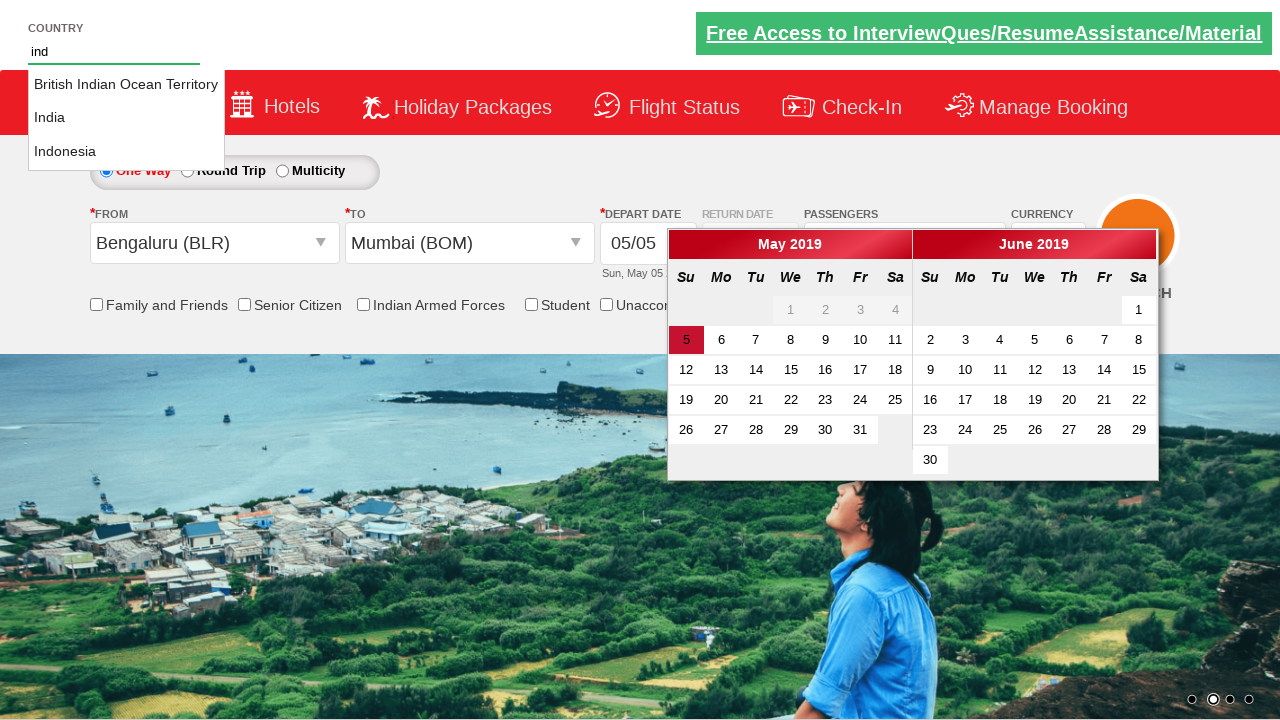

Found INDIA in auto-suggest options: India
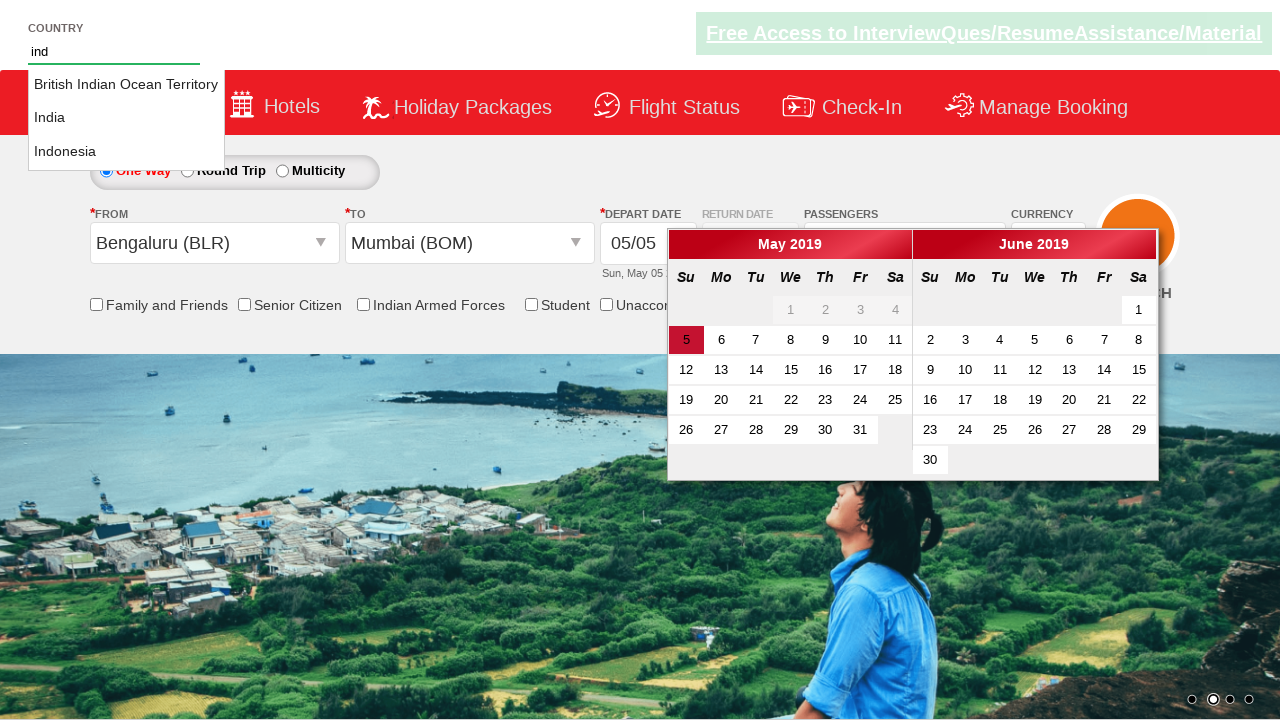

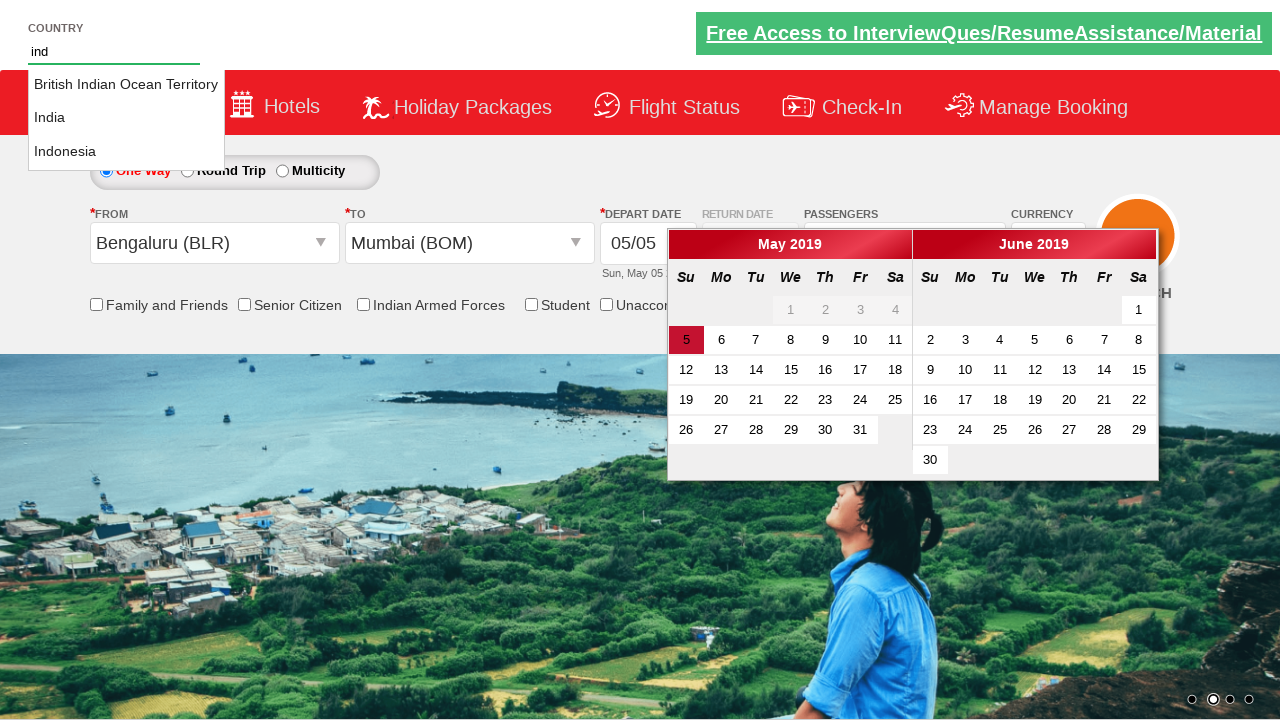